Tests table sorting functionality by clicking on the column header and verifying the sort order, then navigates through pages to find a specific item and retrieve its price

Starting URL: https://rahulshettyacademy.com/seleniumPractise/#/offers

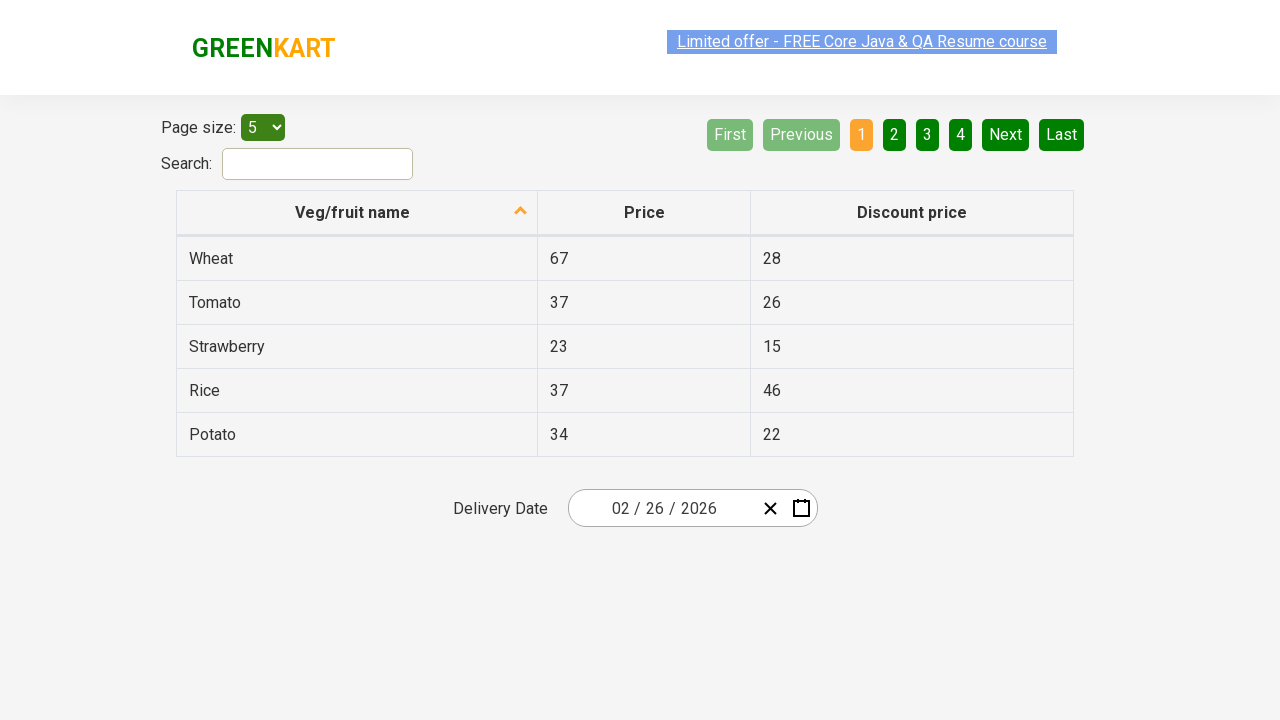

Clicked on Veg/fruit name column header to sort at (357, 213) on xpath=//th[contains(@aria-label, 'Veg/fruit name')]
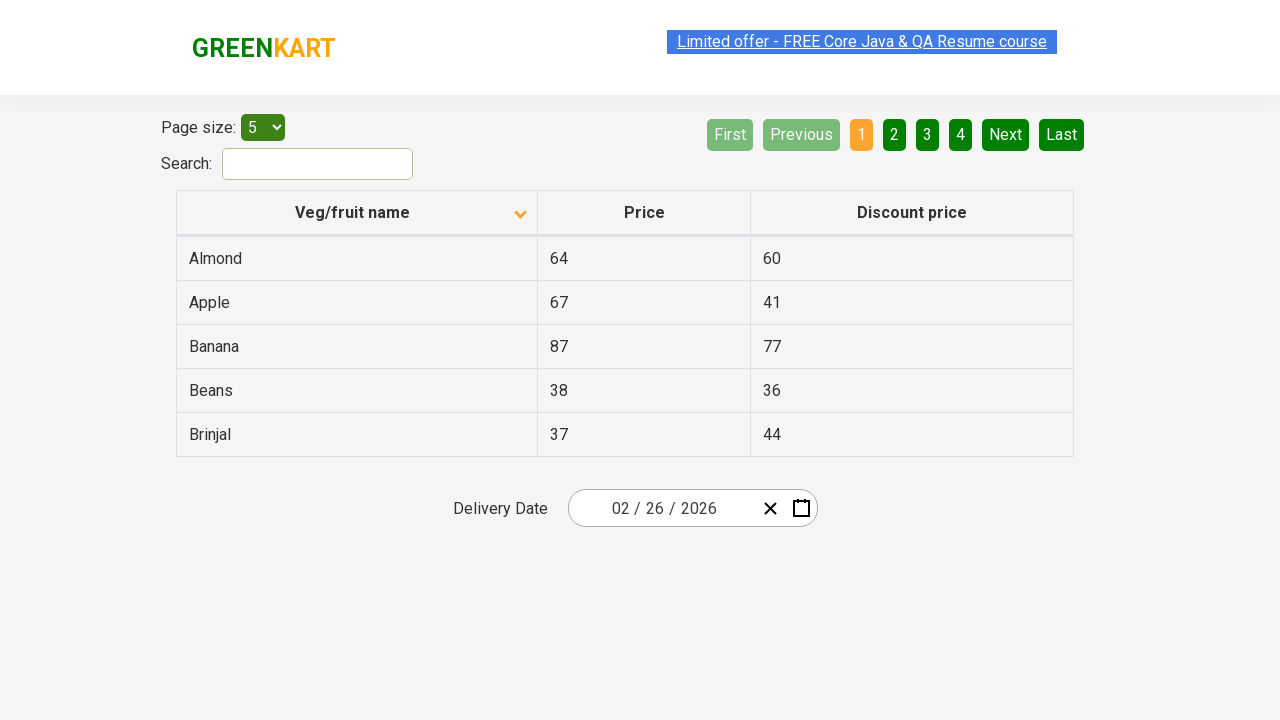

Table loaded with first column visible
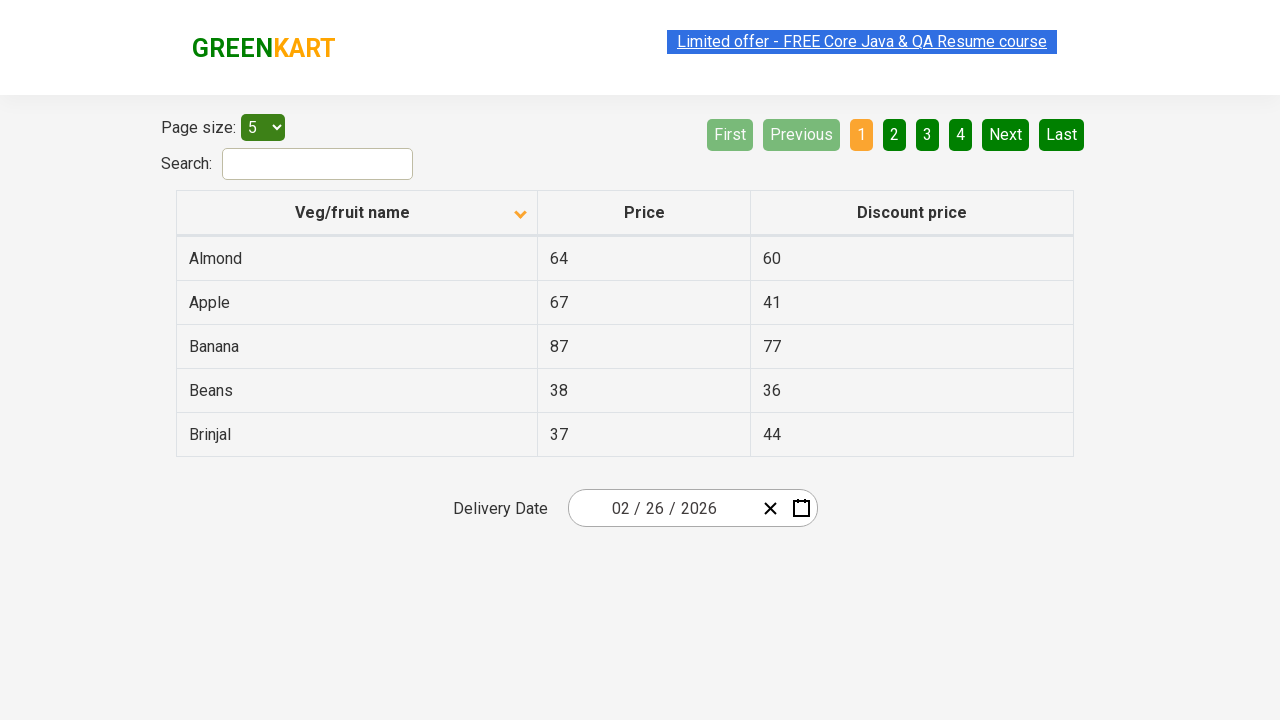

Retrieved and extracted all items from first column
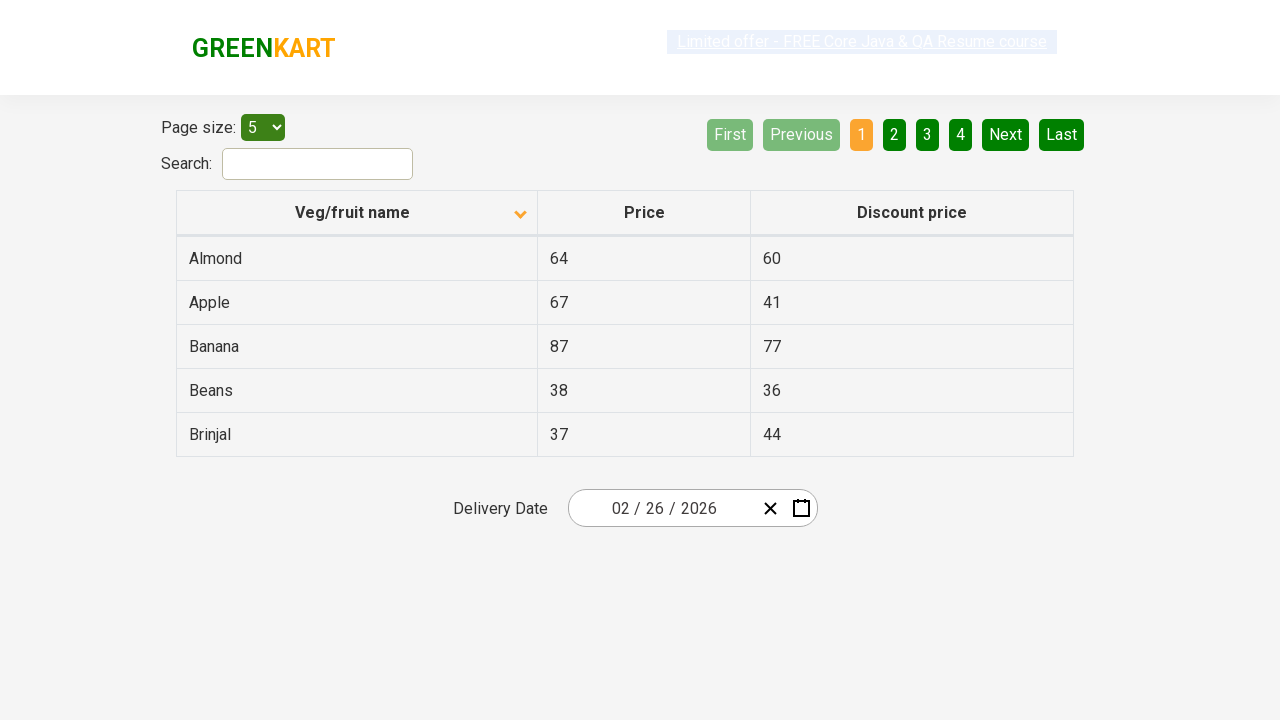

Verified that table is sorted in ascending order
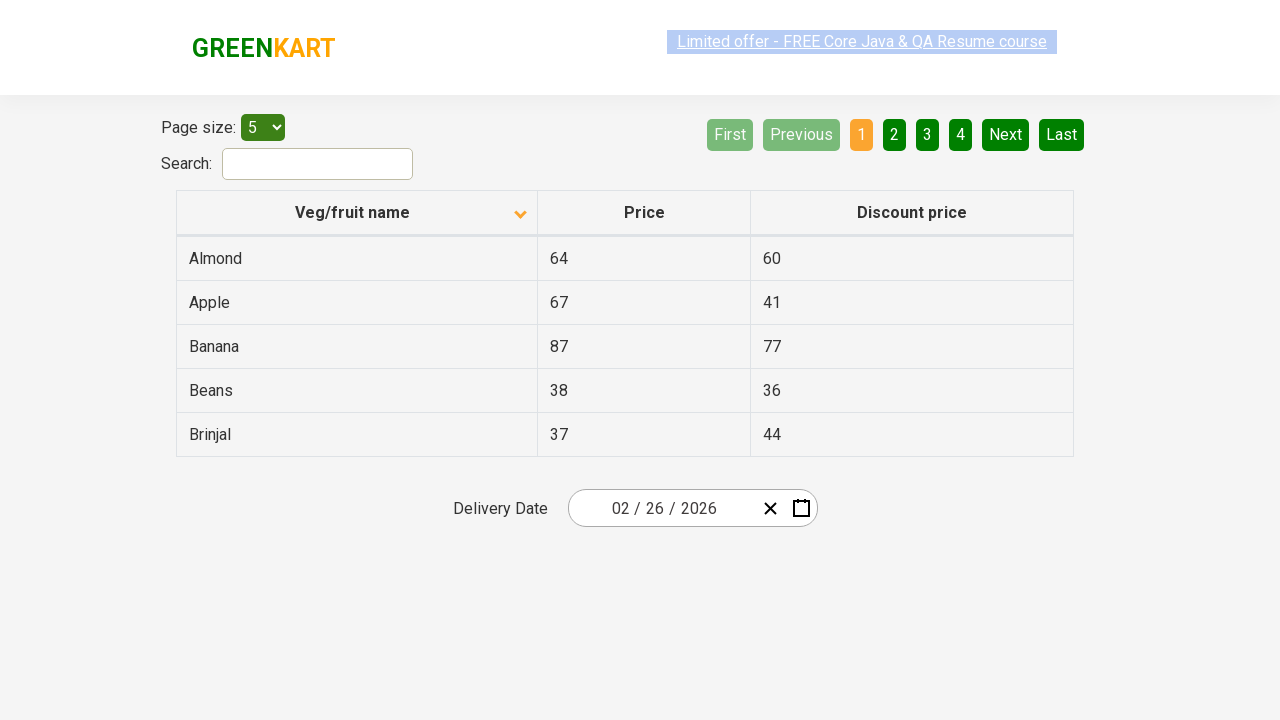

Retrieved all items from current page
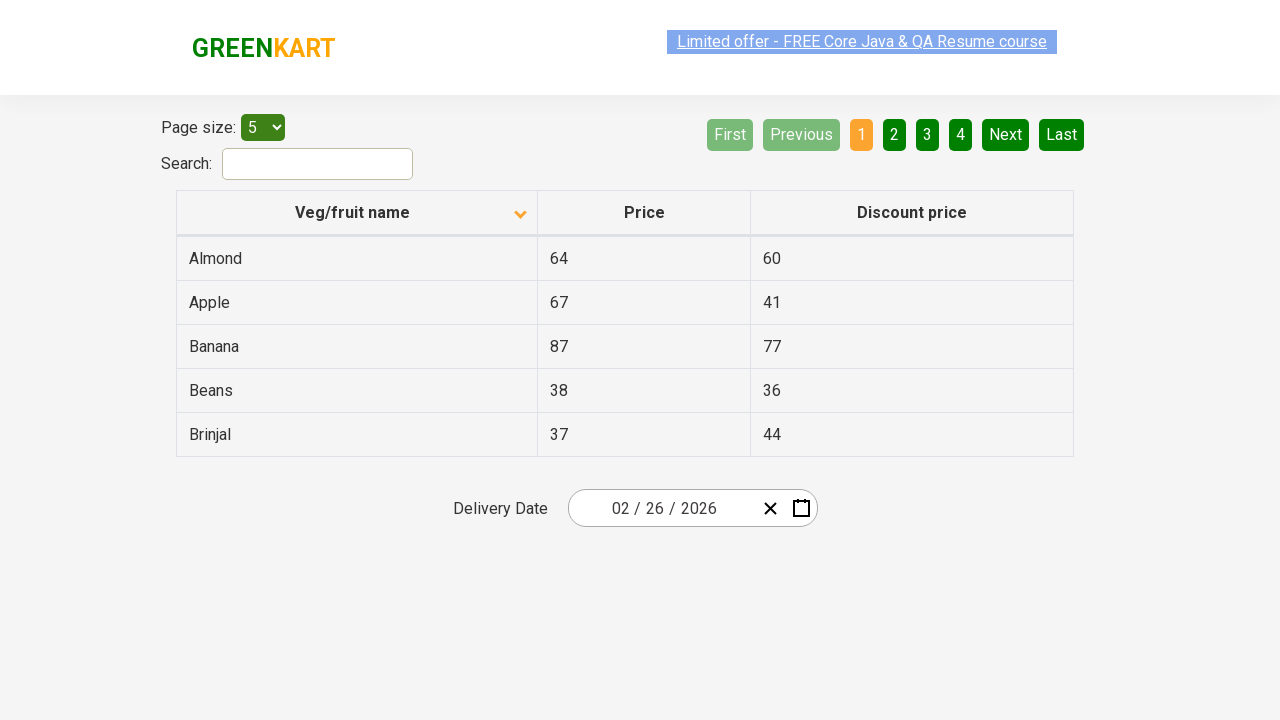

Clicked Next button to navigate to next page at (1006, 134) on xpath=//a[@aria-label='Next']
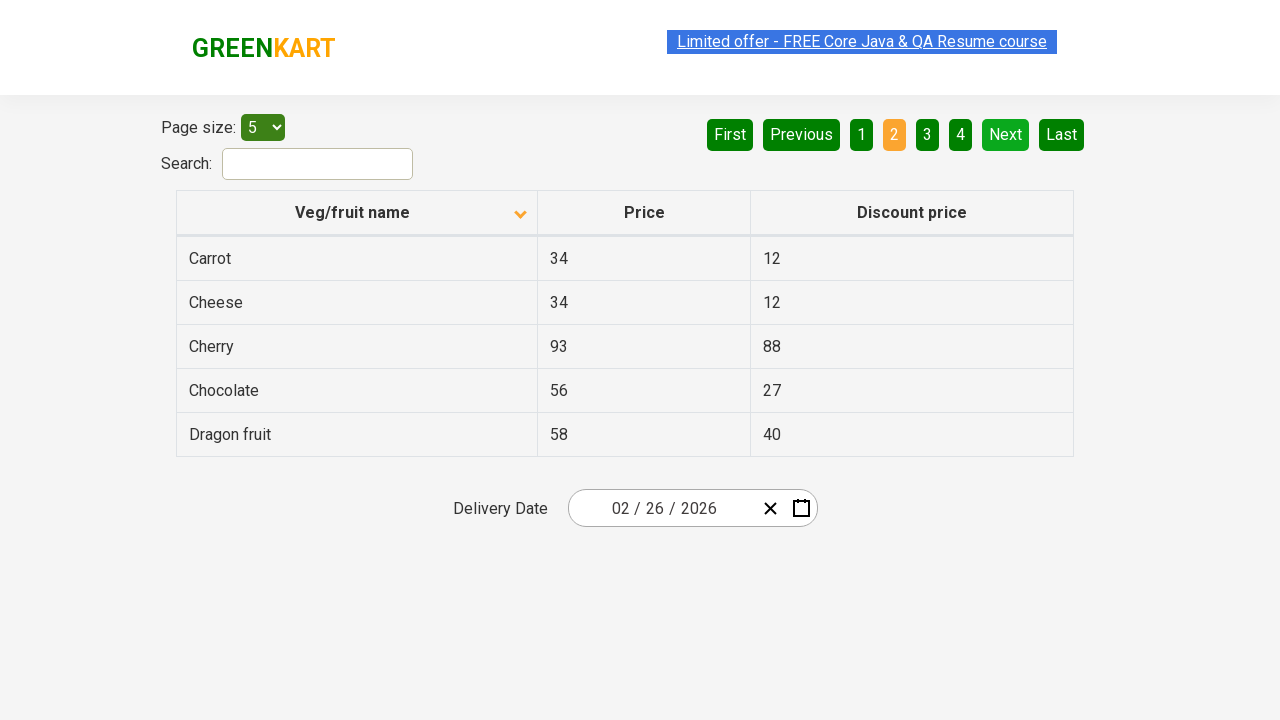

Waited for next page table to load
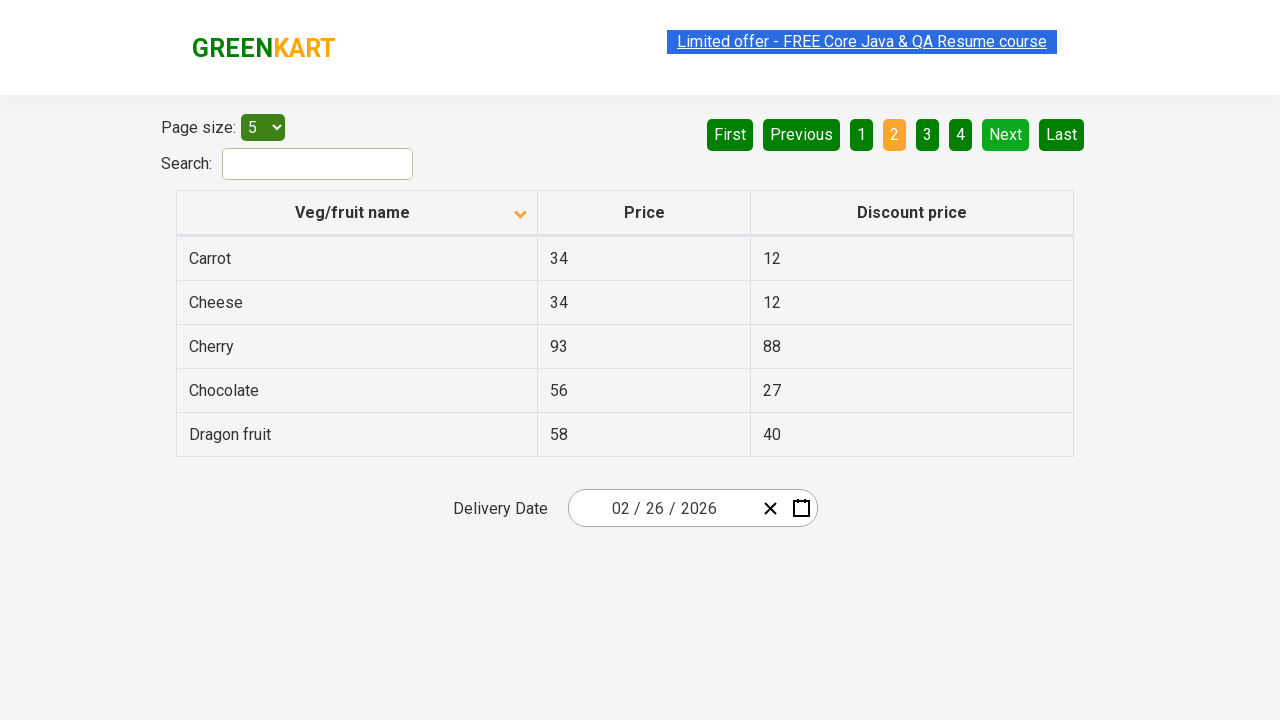

Retrieved all items from current page
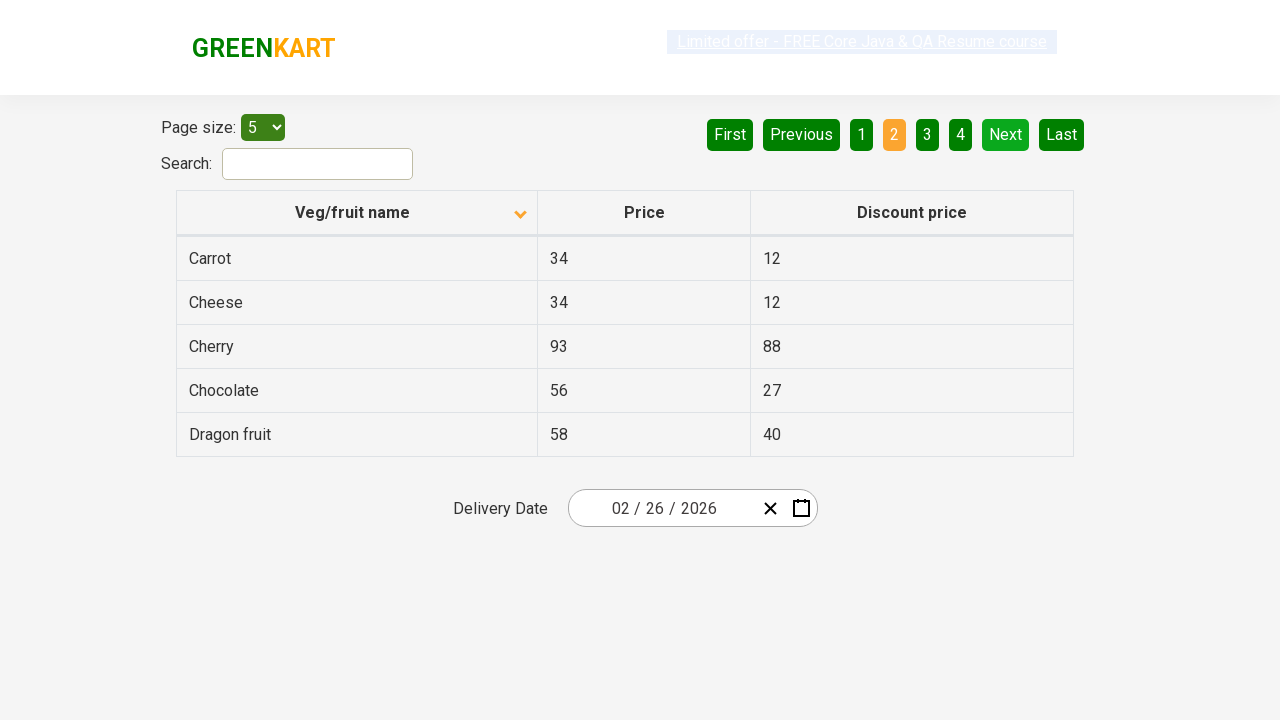

Clicked Next button to navigate to next page at (1006, 134) on xpath=//a[@aria-label='Next']
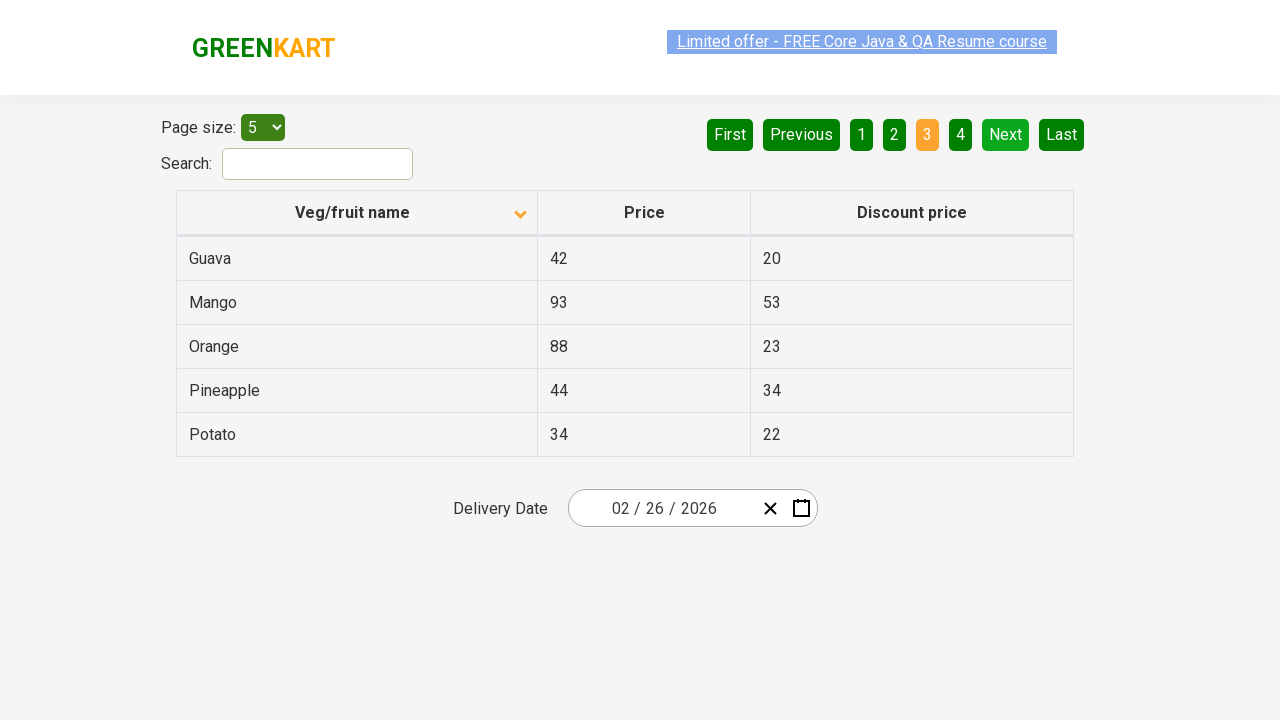

Waited for next page table to load
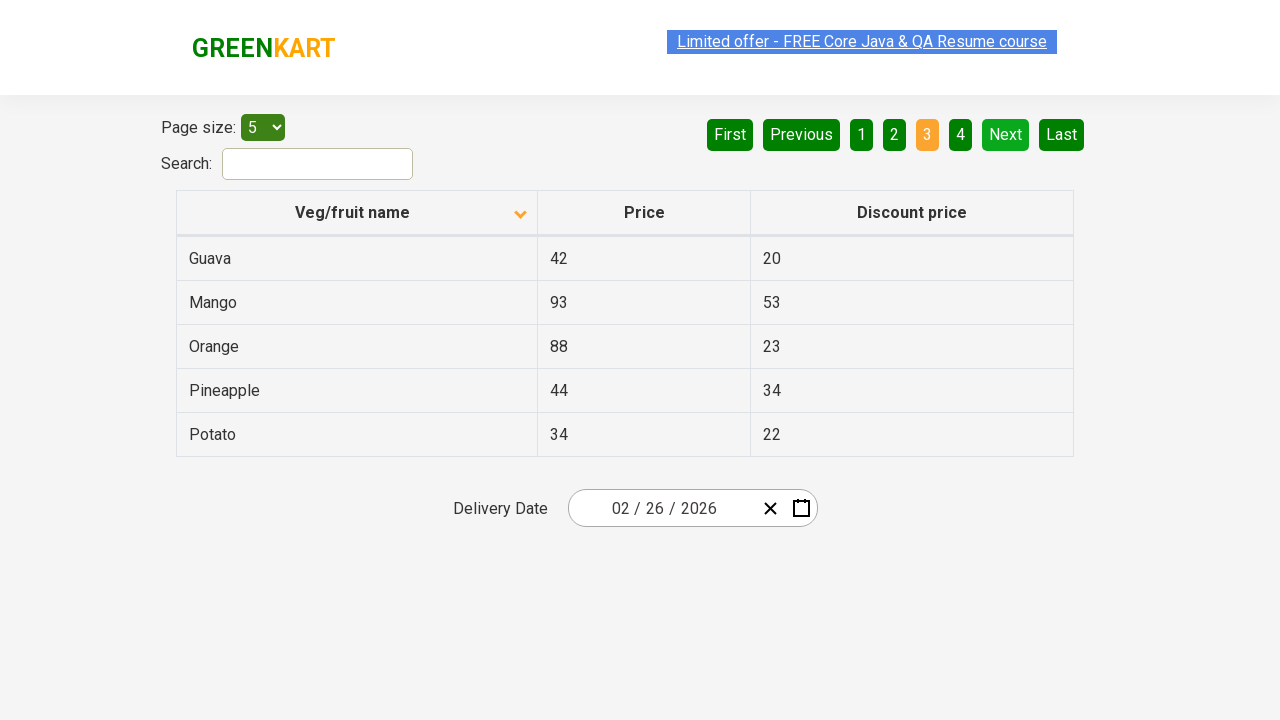

Retrieved all items from current page
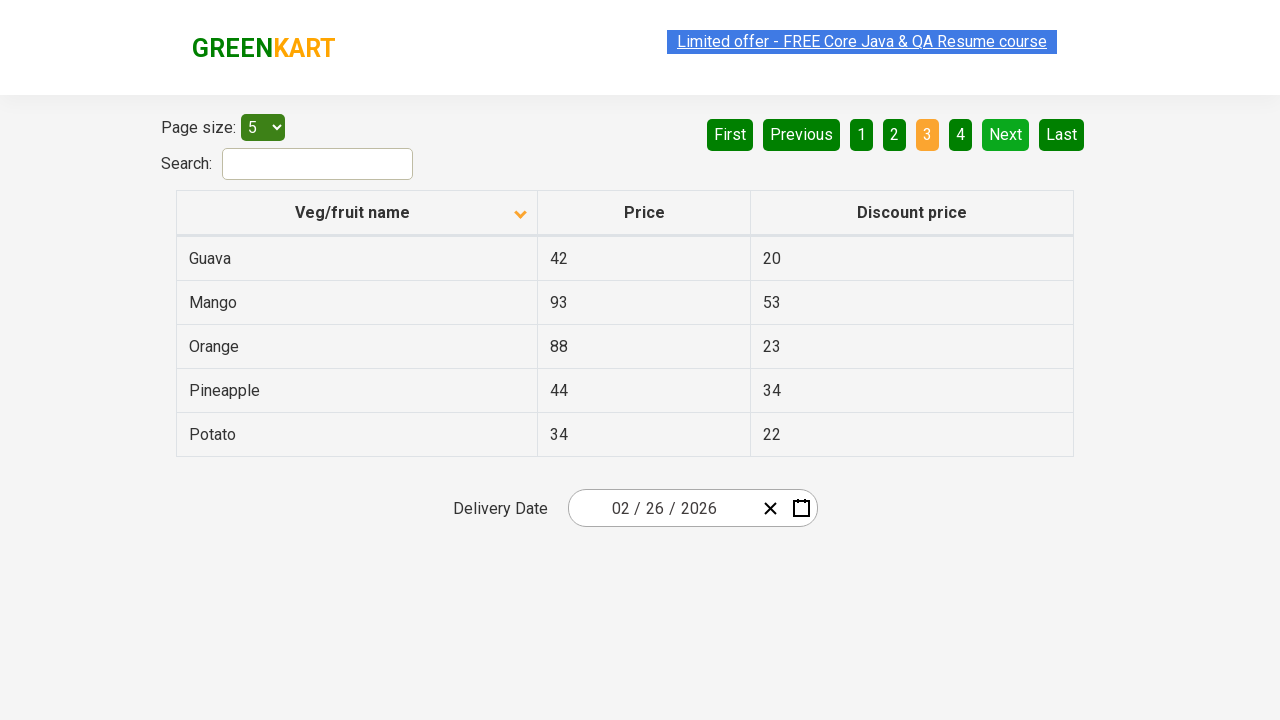

Found Pineapple in table with price: 44
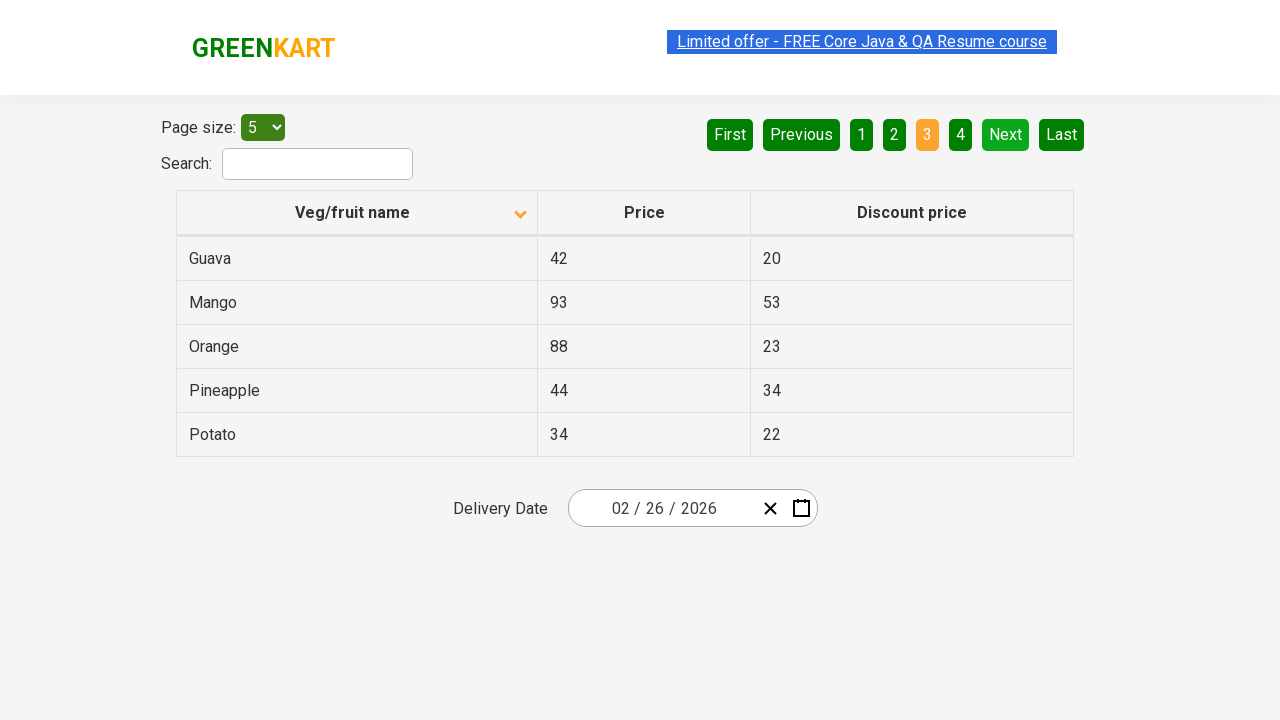

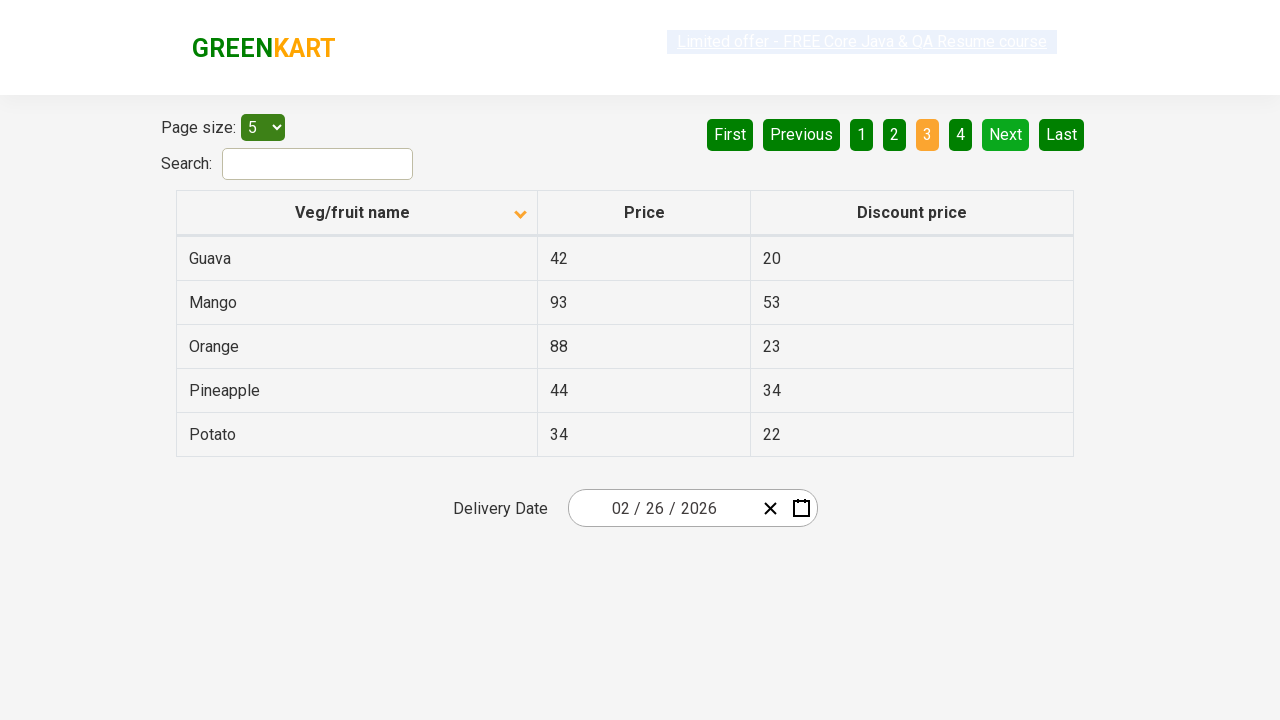